Tests bank manager login flow - adding a new customer with first name, last name, and postcode, then logging in as that customer to verify the account

Starting URL: https://www.globalsqa.com/angularJs-protractor/BankingProject/#/login

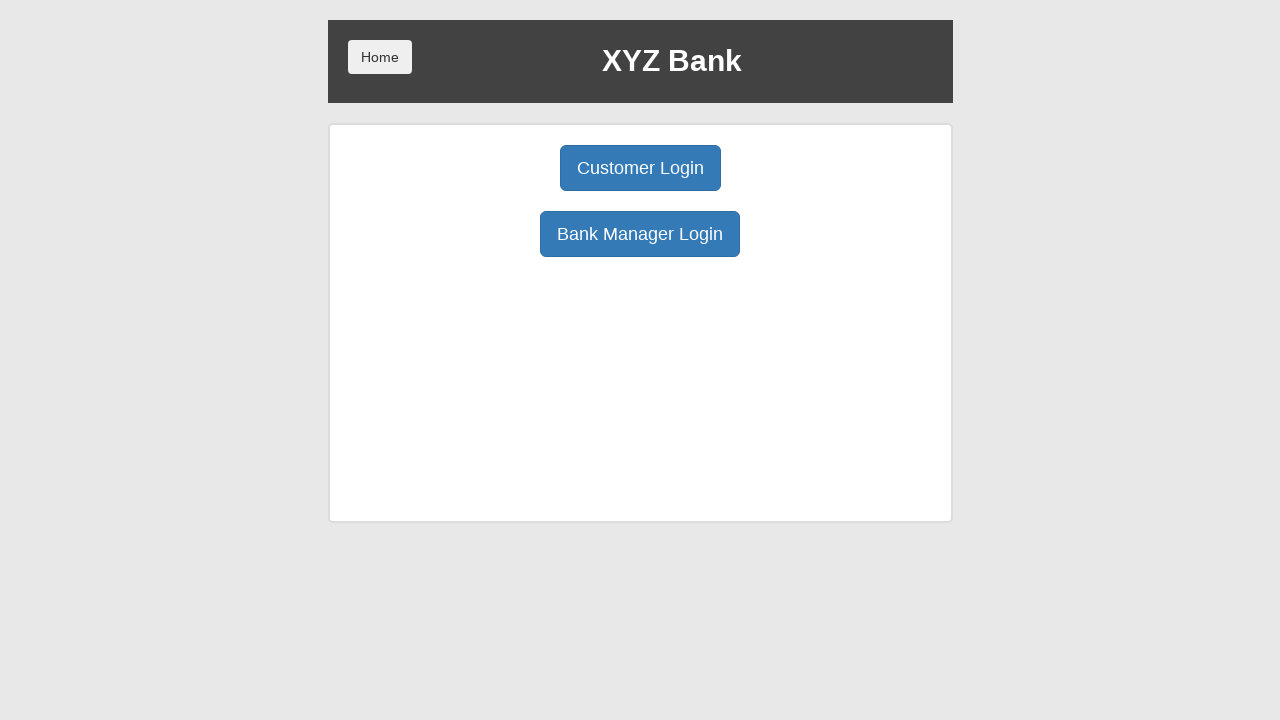

Clicked Bank Manager Login button at (640, 234) on xpath=//button[normalize-space()='Bank Manager Login']
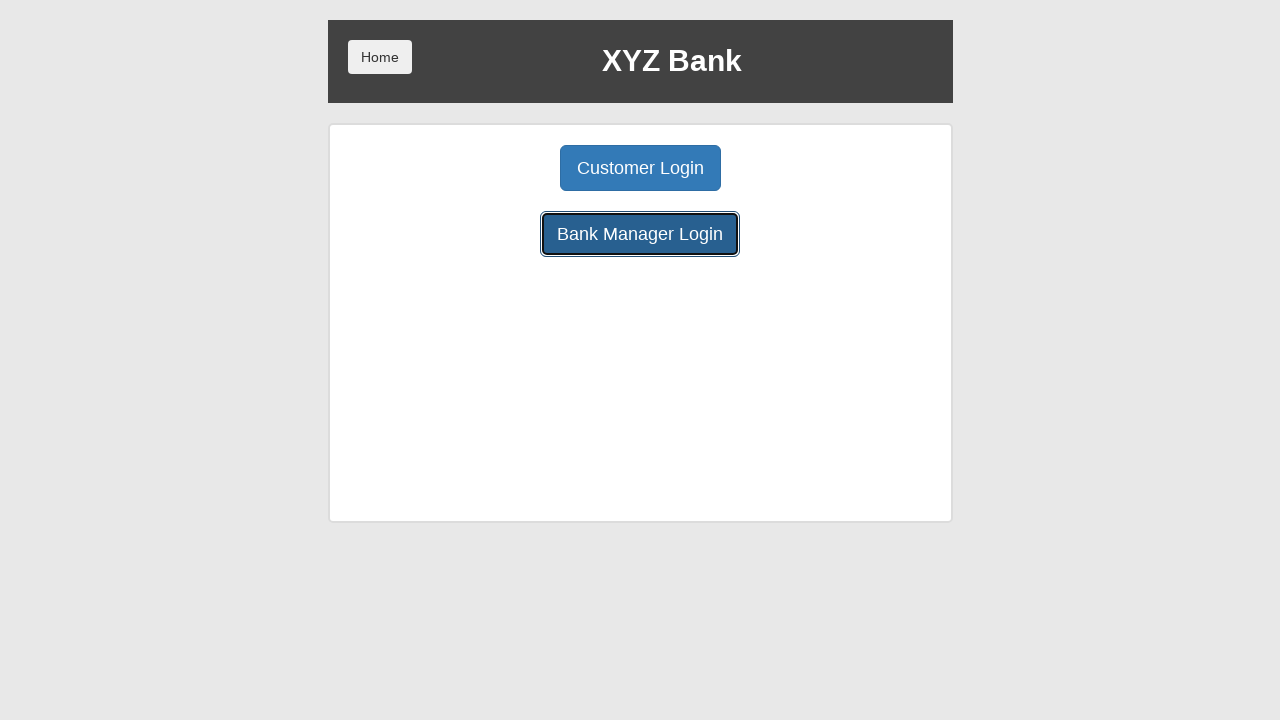

Clicked Add Customer button at (502, 168) on xpath=//button[normalize-space()='Add Customer']
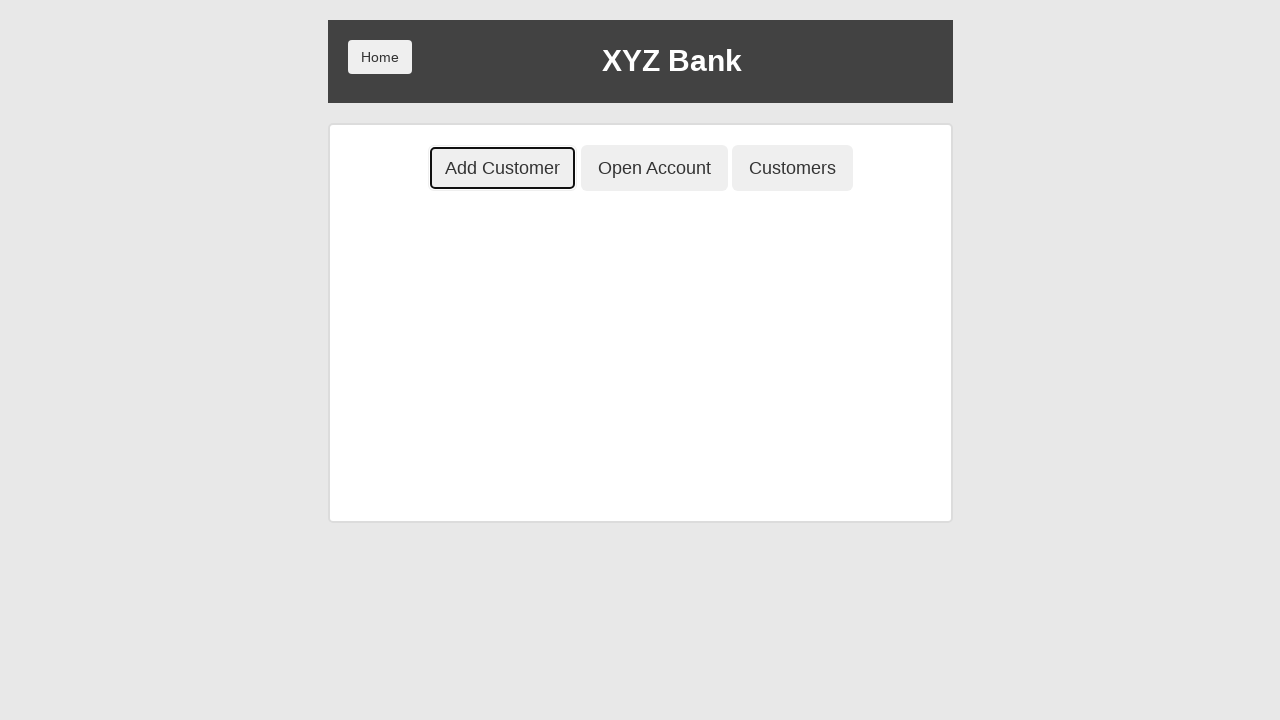

Filled First Name field with 'John' on //input[@placeholder='First Name']
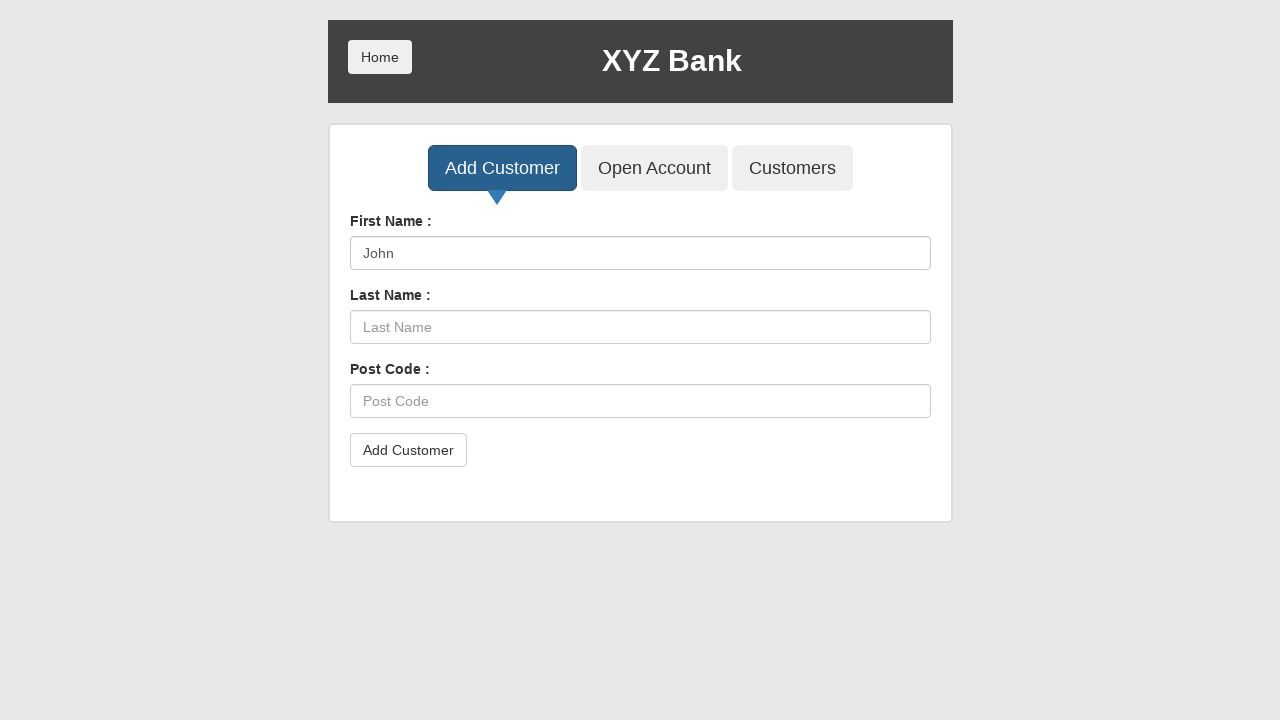

Filled Last Name field with 'NeJonh' on //input[@placeholder='Last Name']
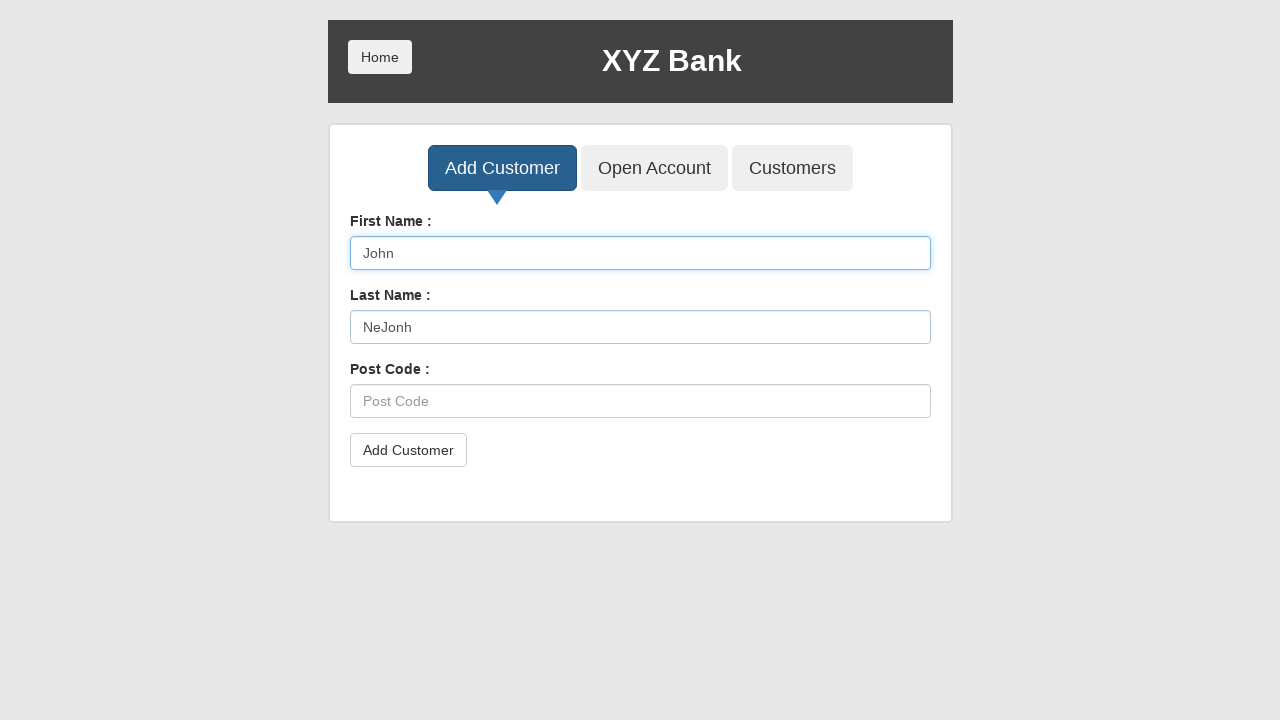

Filled Post Code field with '12334' on //input[@placeholder='Post Code']
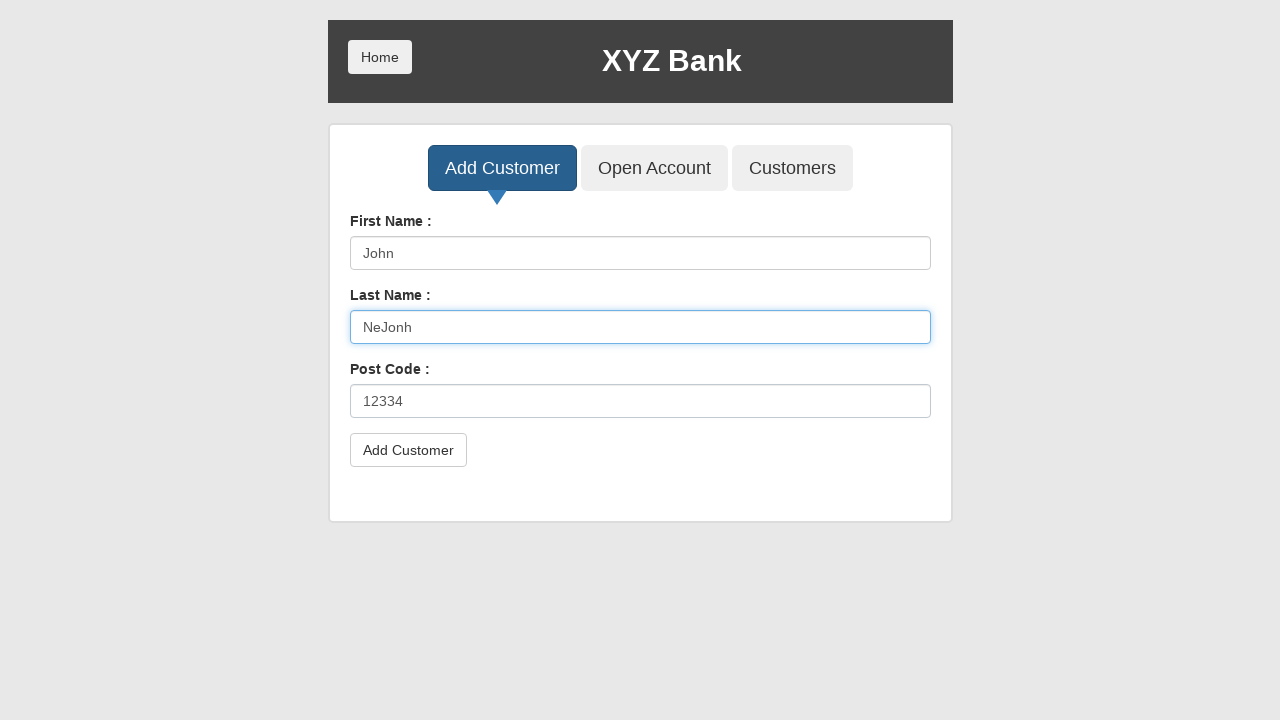

Clicked submit button to create new customer at (408, 450) on xpath=//button[@type='submit']
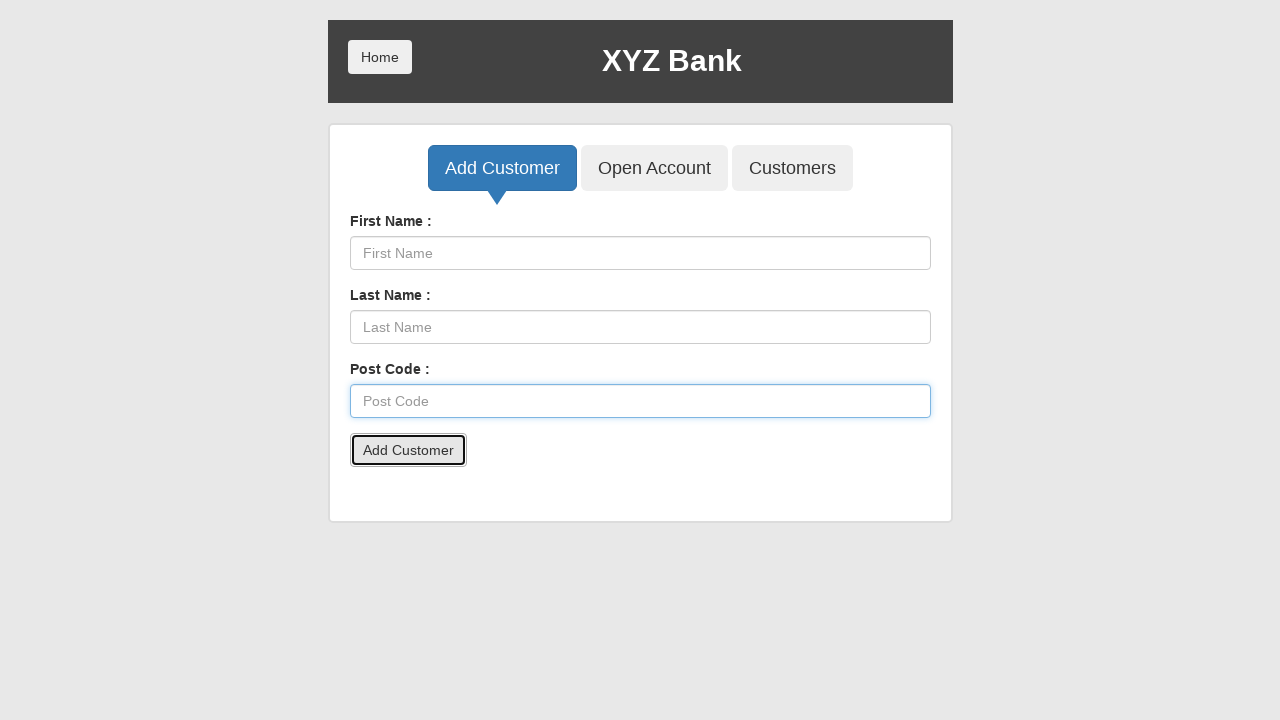

Accepted confirmation alert
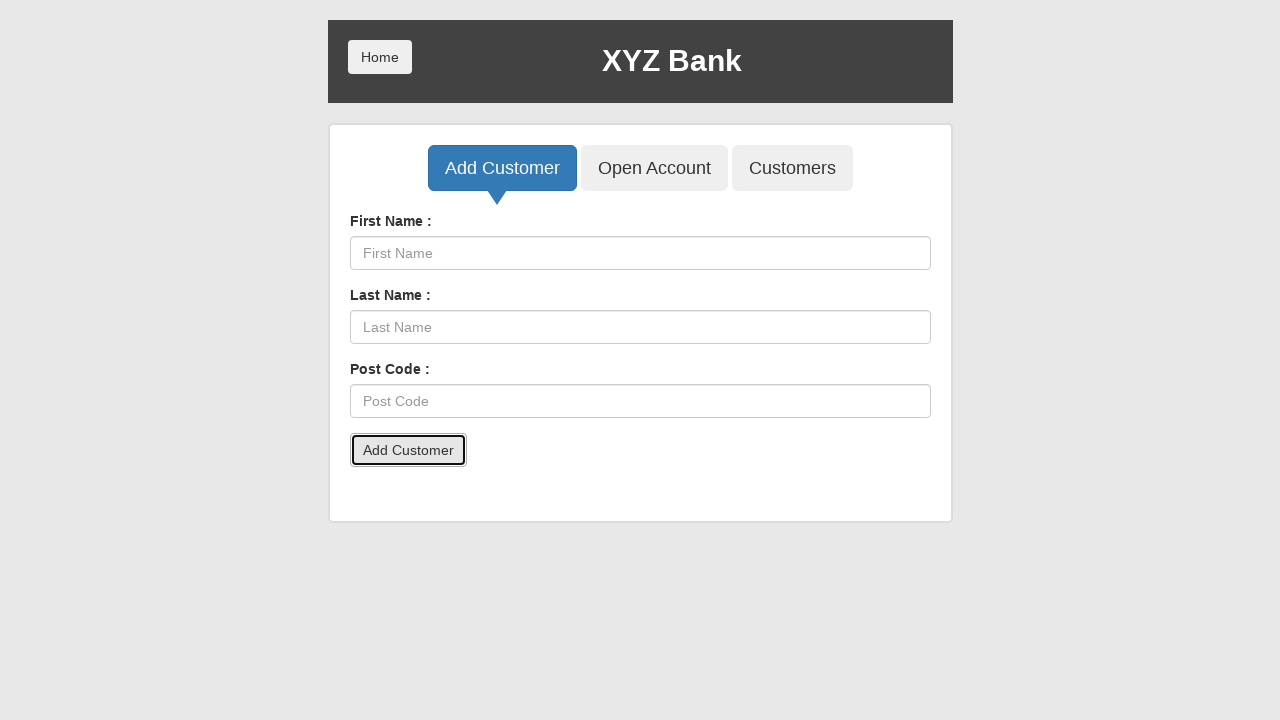

Clicked Open Account tab at (502, 168) on xpath=//button[@class='btn btn-lg tab btn-primary']
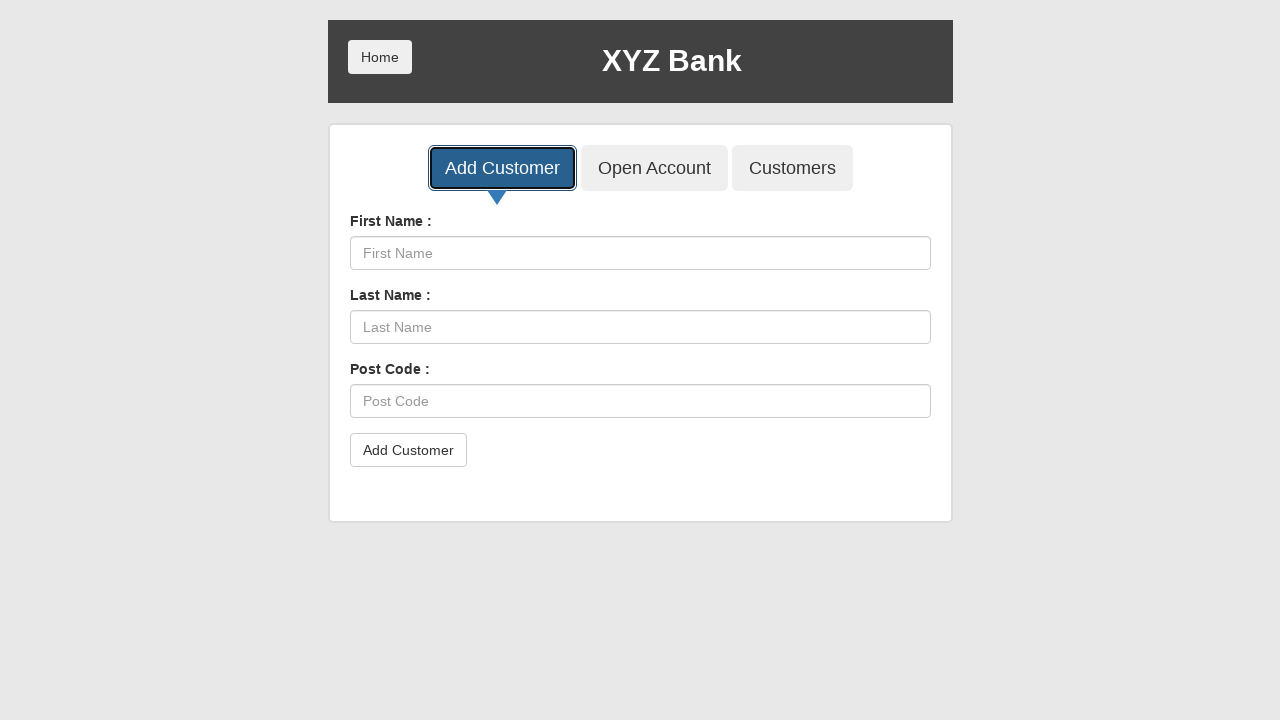

Clicked Home button at (380, 57) on xpath=/html[1]/body[1]/div[1]/div[1]/div[1]/button[1]
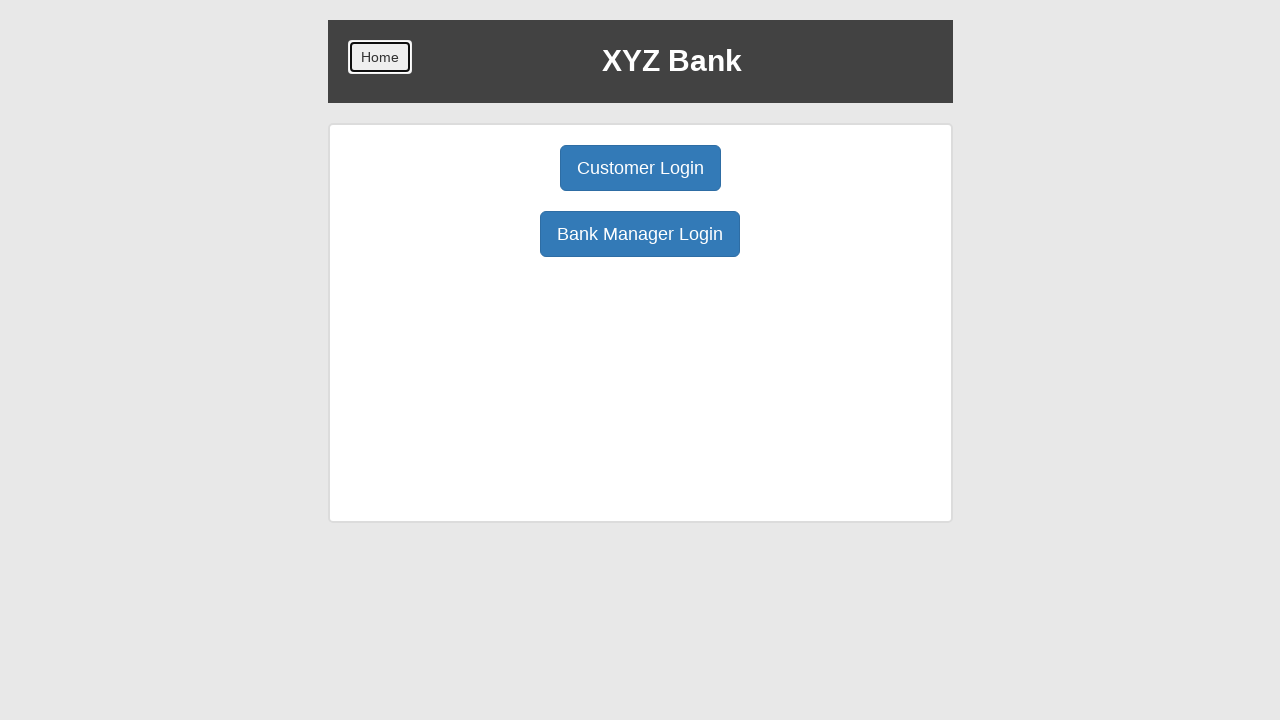

Clicked Customer Login button at (640, 168) on xpath=//button[normalize-space()='Customer Login']
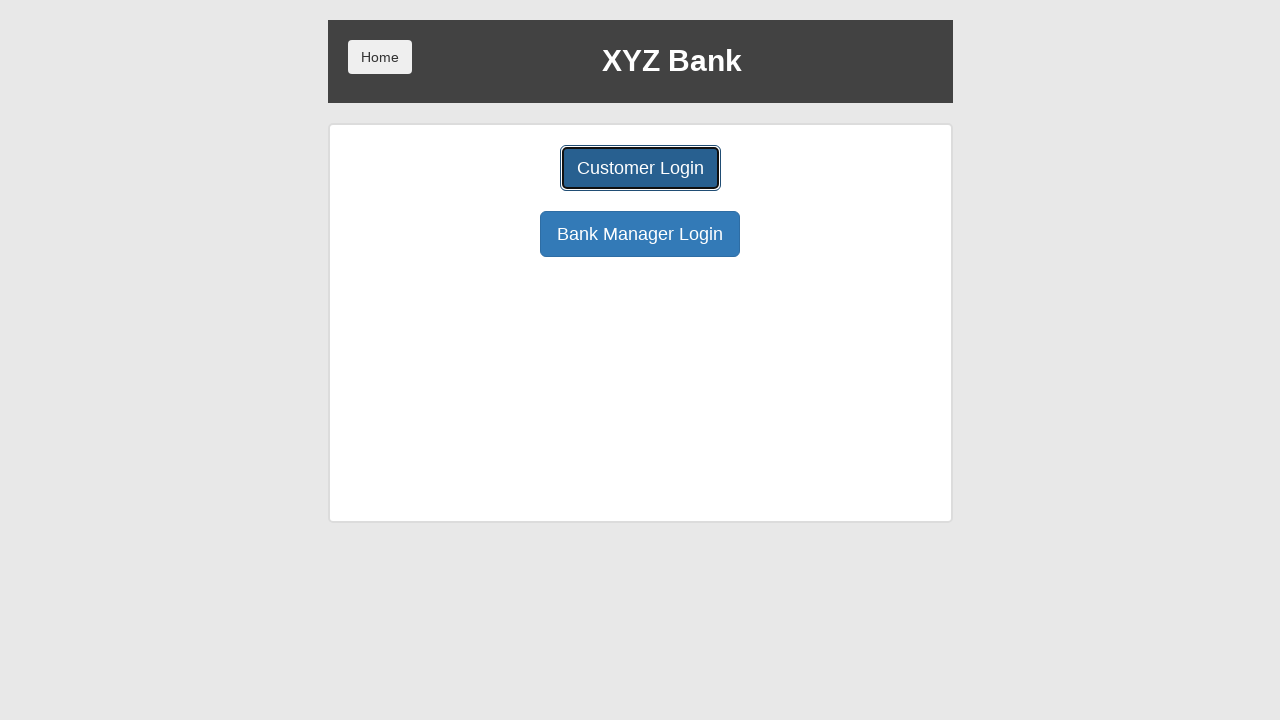

Selected user from dropdown with value '6' on #userSelect
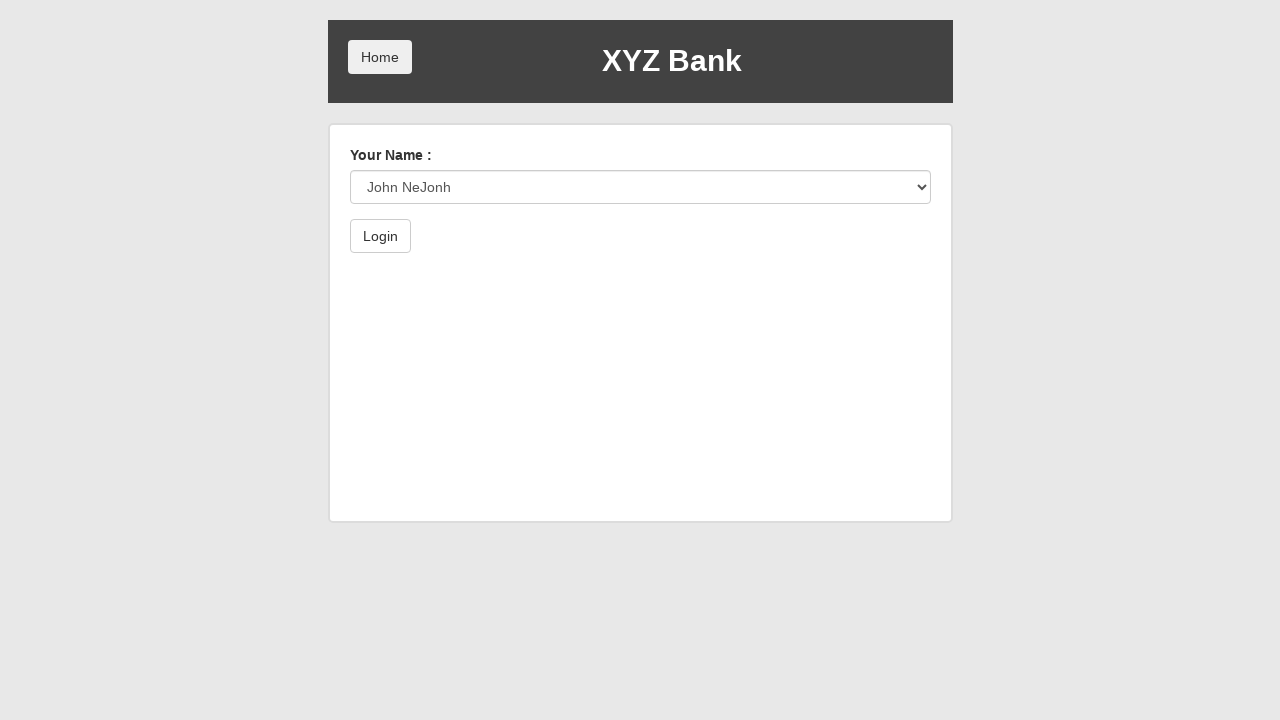

Clicked login submit button to authenticate customer at (380, 236) on xpath=//button[@type='submit']
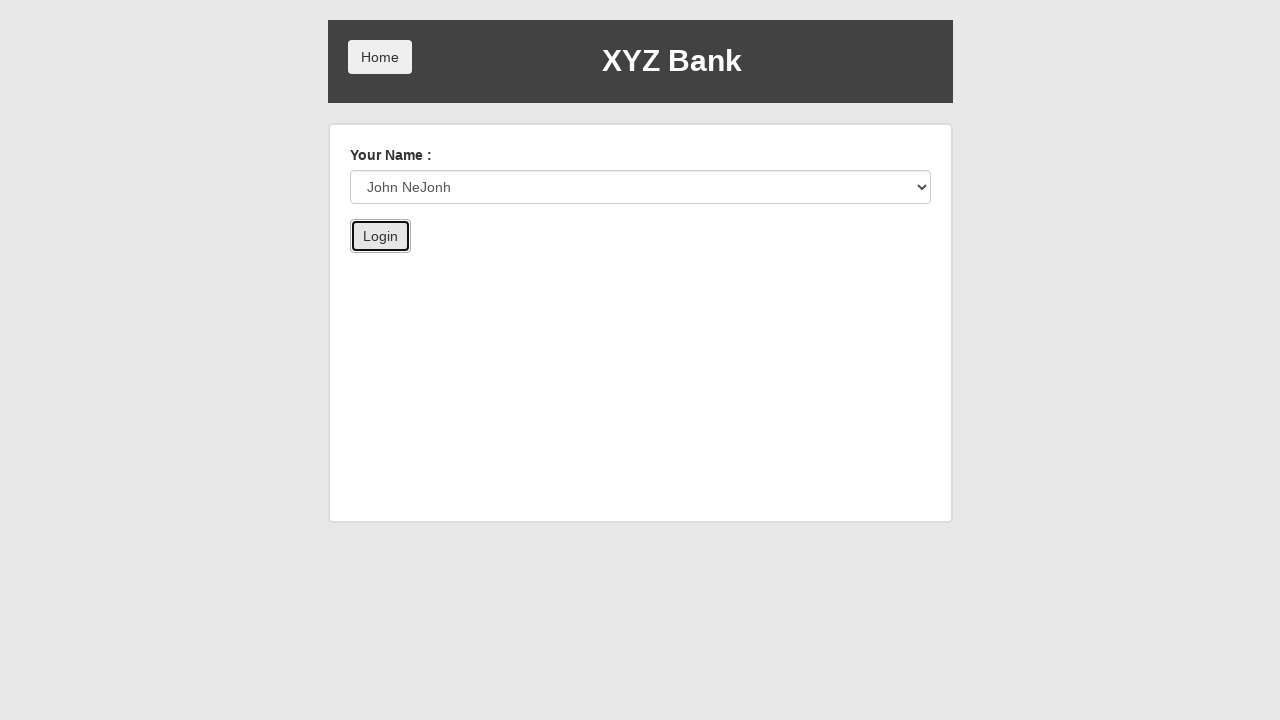

Verified customer account loaded - user info appeared
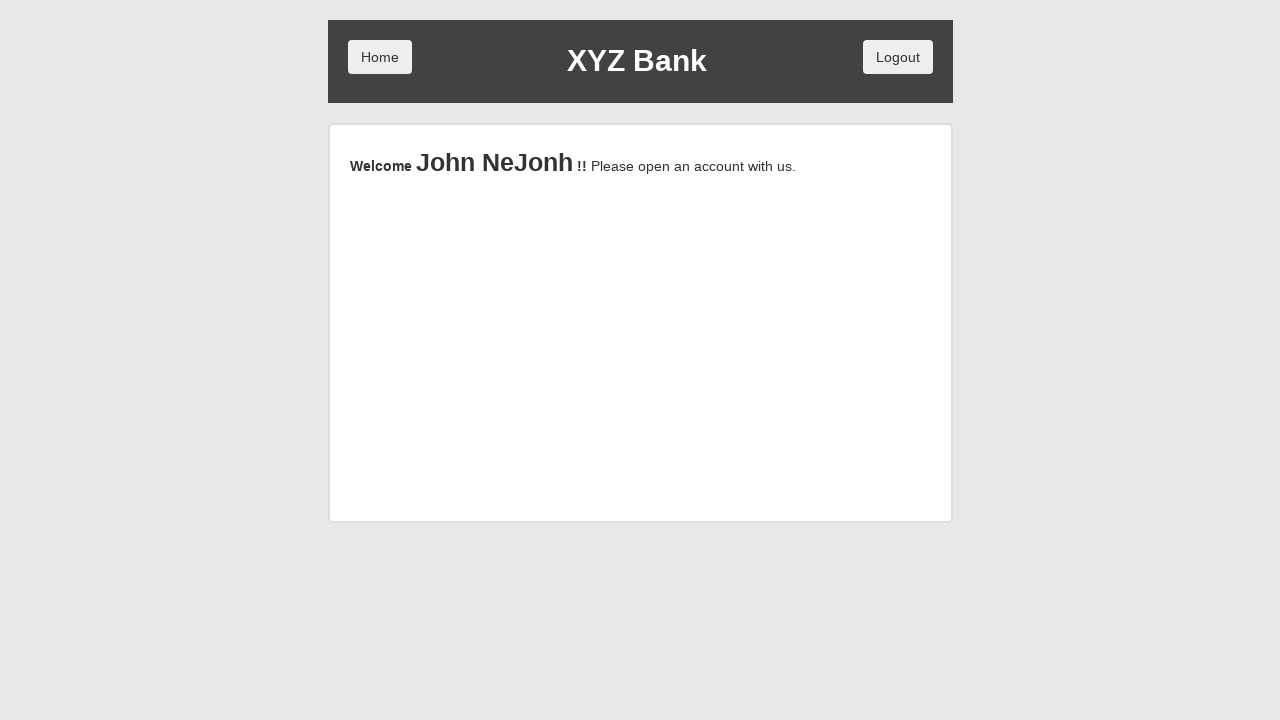

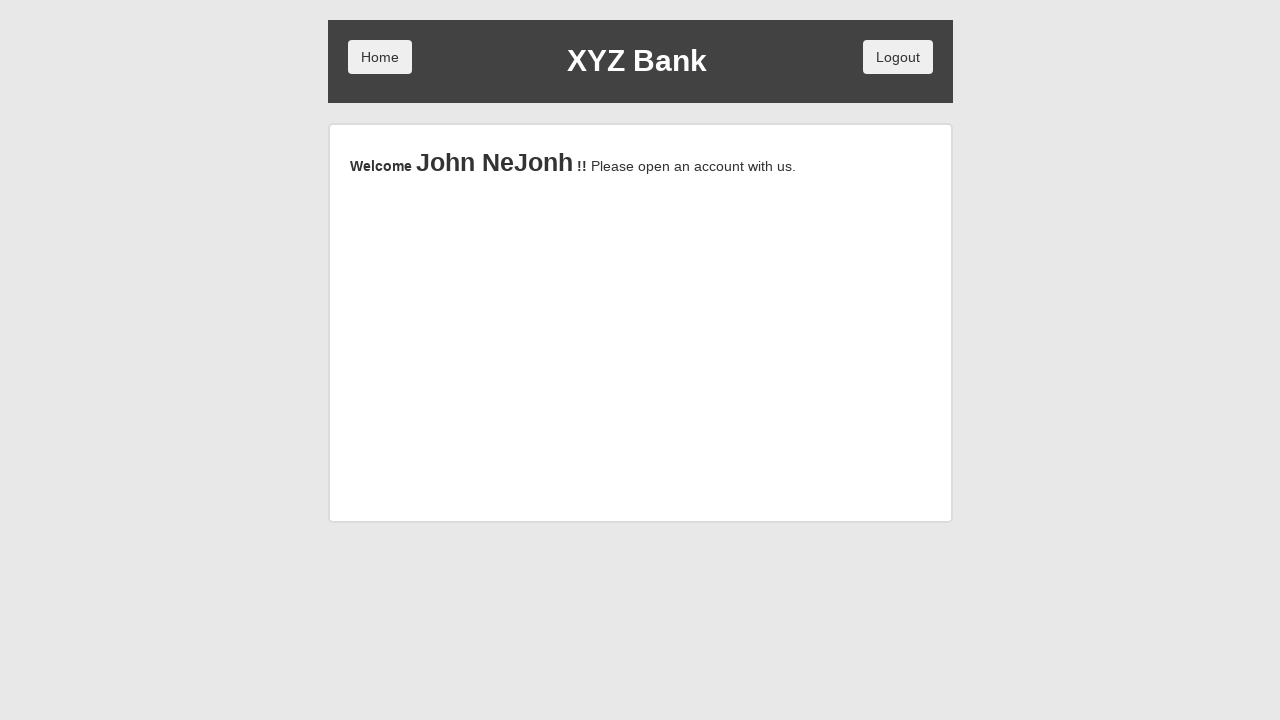